Tests the Windows demo page by clicking on the Tabbed window button to verify window handling functionality on an automation testing demo site.

Starting URL: http://demo.automationtesting.in/Windows.html

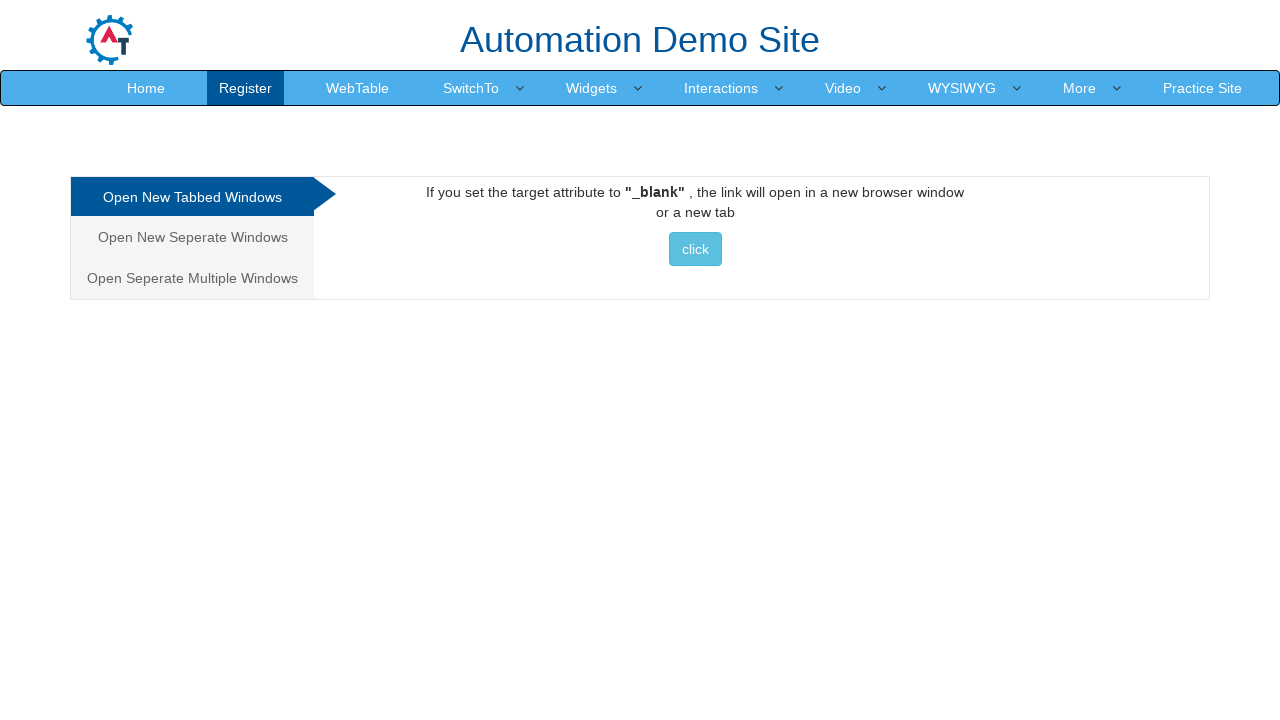

Navigated to Windows demo page
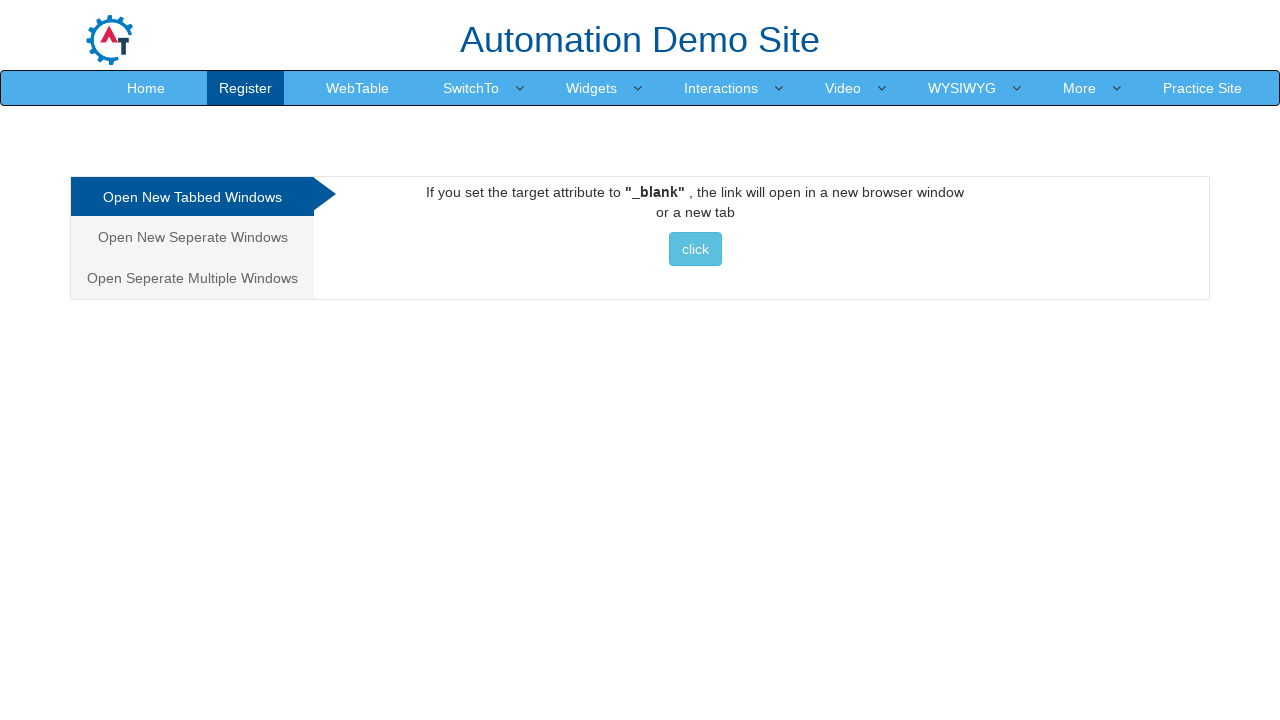

Clicked on the Tabbed window button at (695, 249) on xpath=//*[@id='Tabbed']/a/button
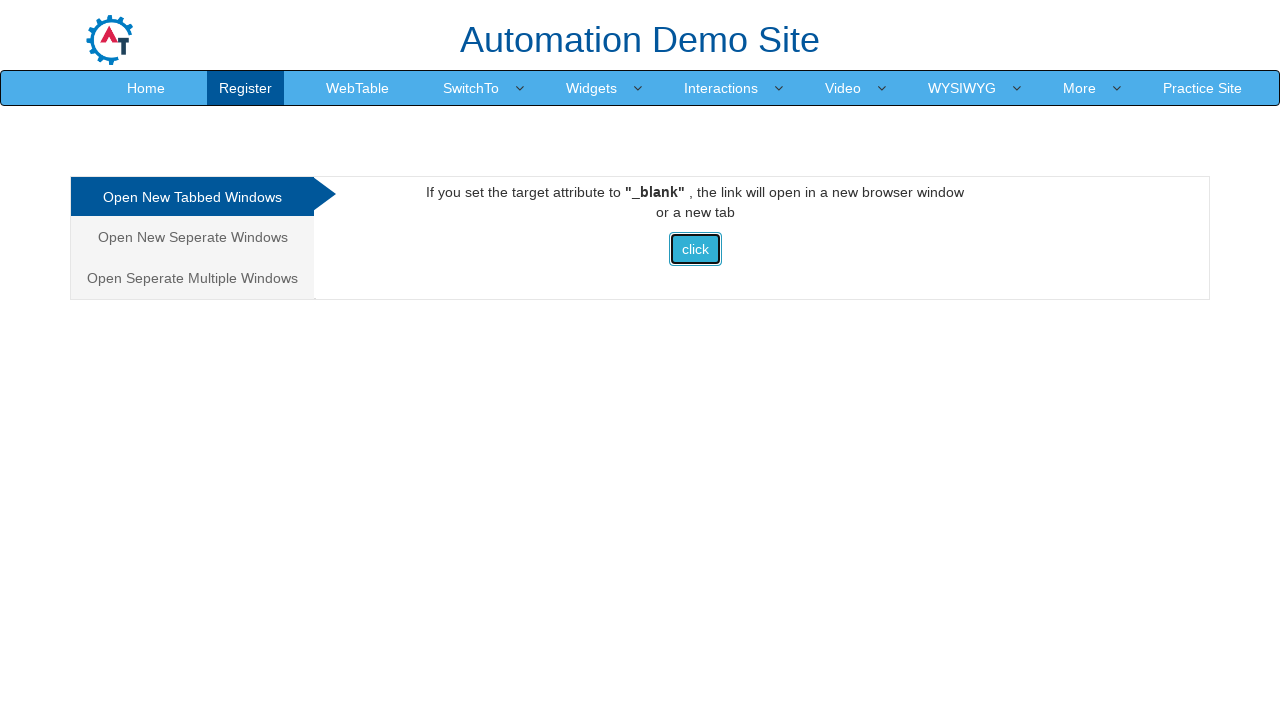

Waited for new tab/window action to complete
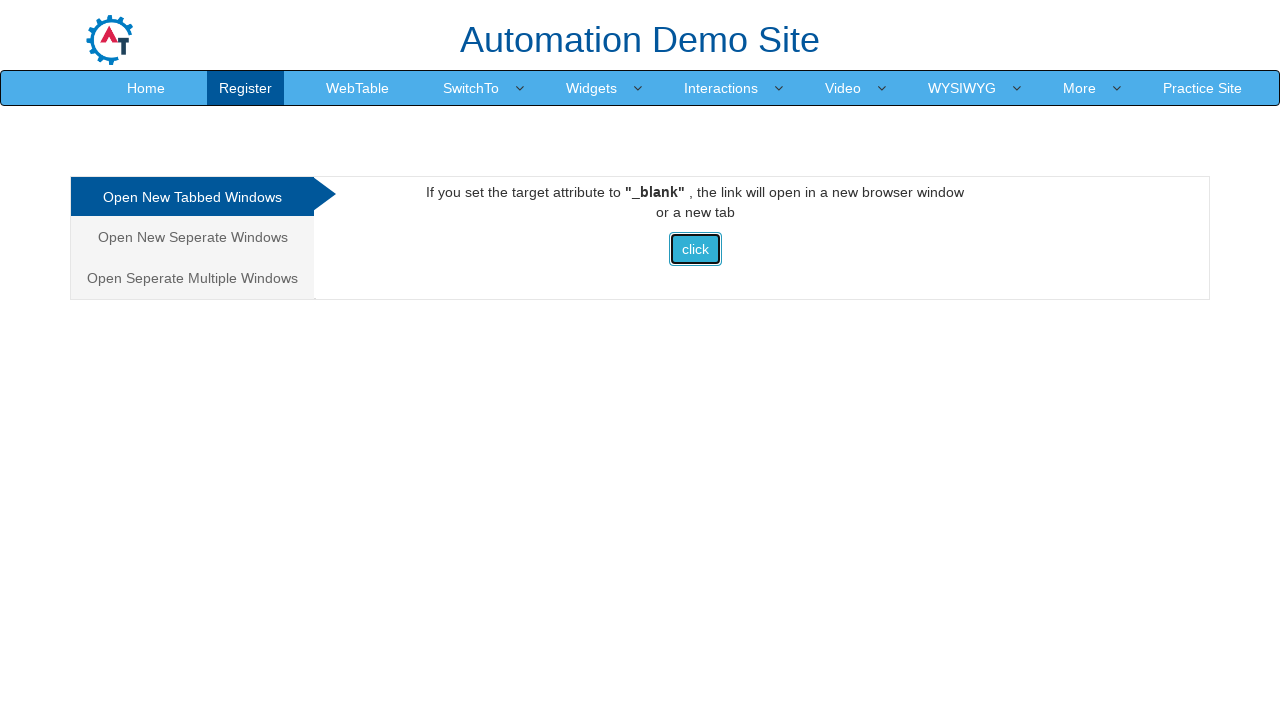

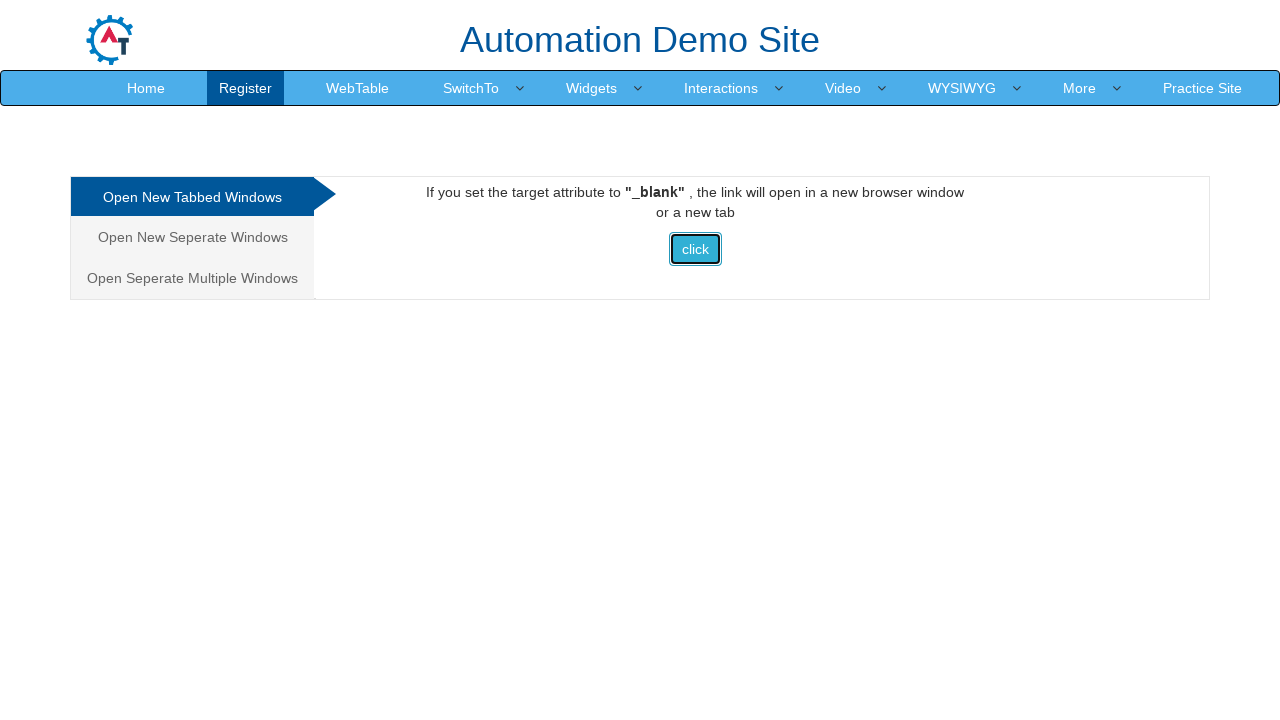